Tests element selection state by clicking radio button and checkbox, then verifying their selected status

Starting URL: https://automationfc.github.io/basic-form/index.html

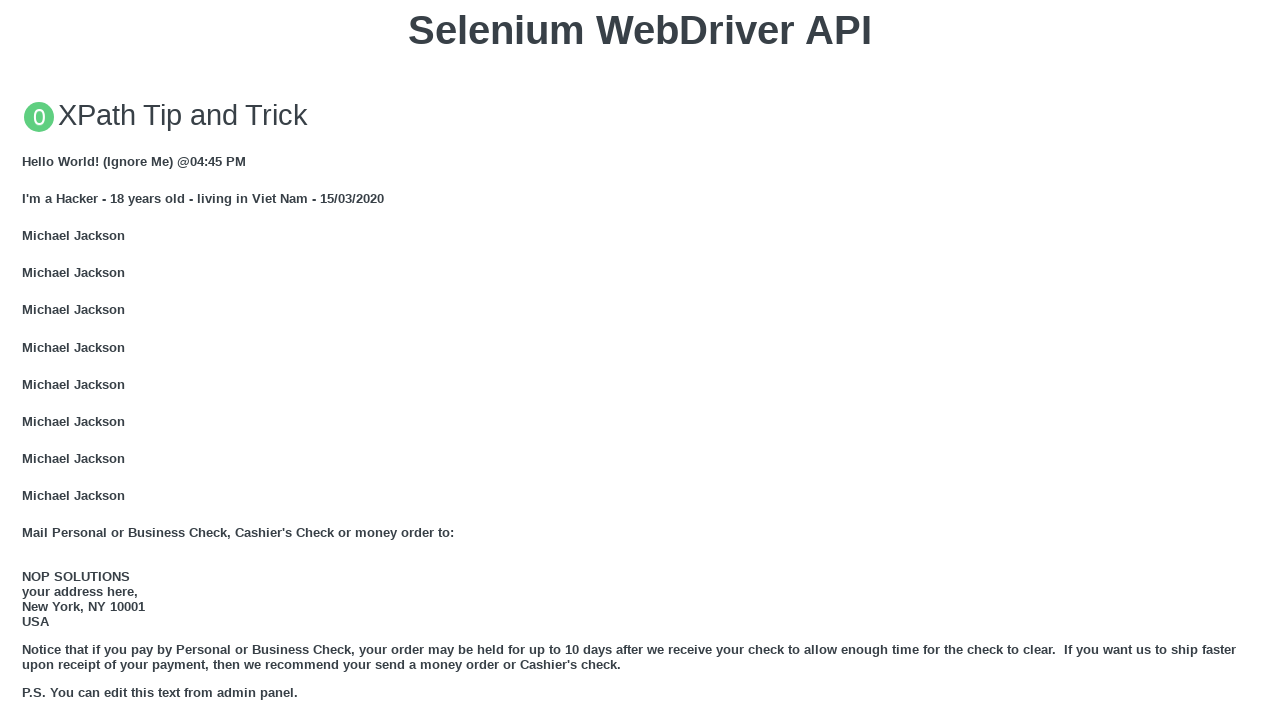

Clicked on 'Under 18' radio button at (28, 360) on #under_18
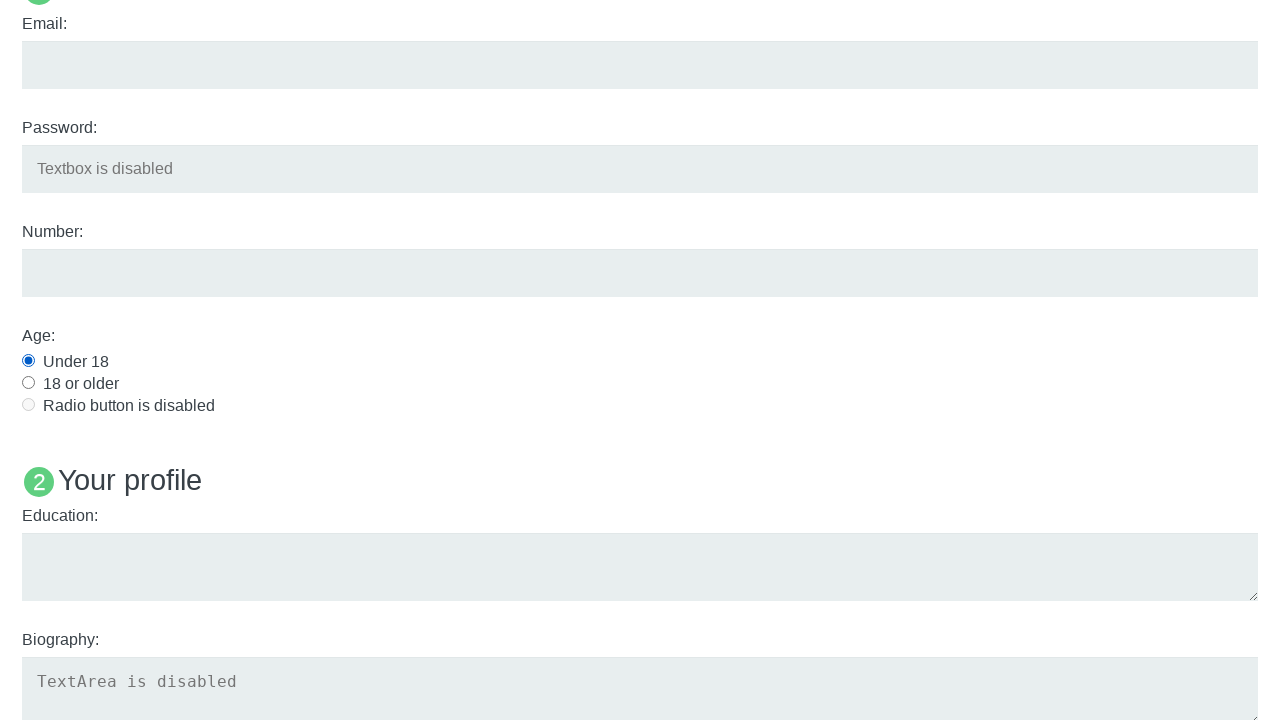

Verified that 'Under 18' radio button is selected
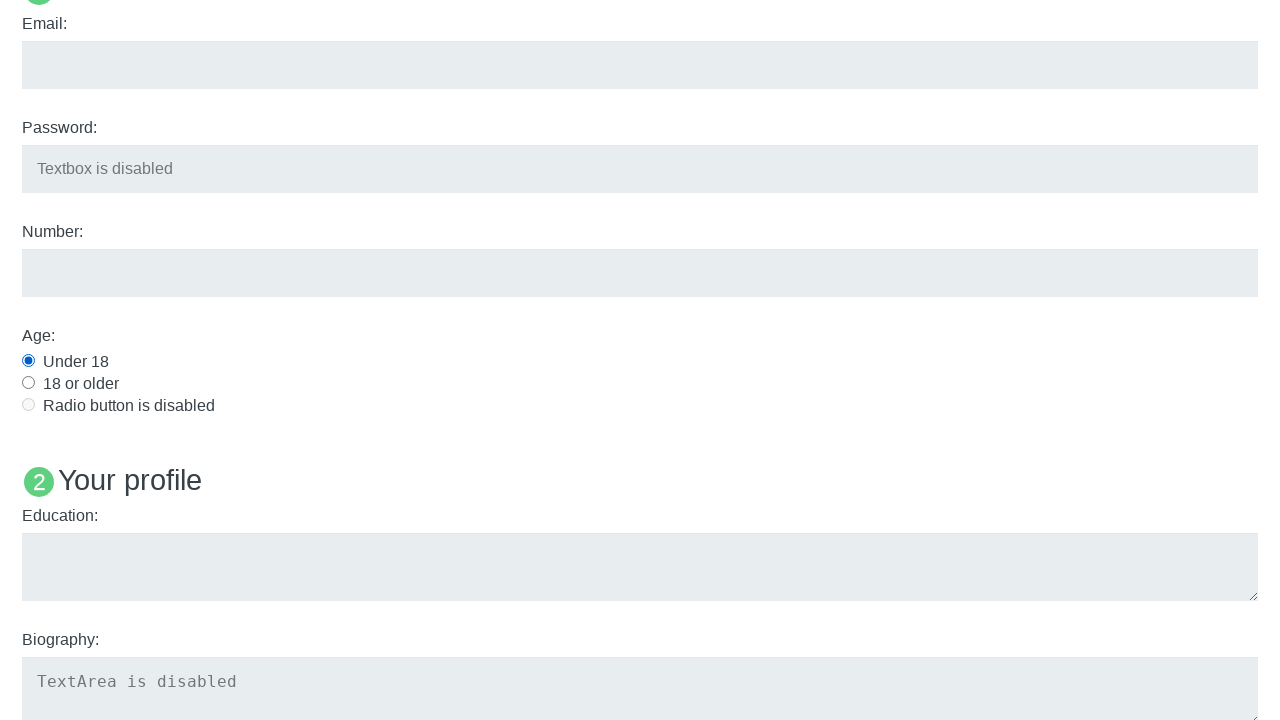

Clicked on 'Java' checkbox at (28, 361) on #java
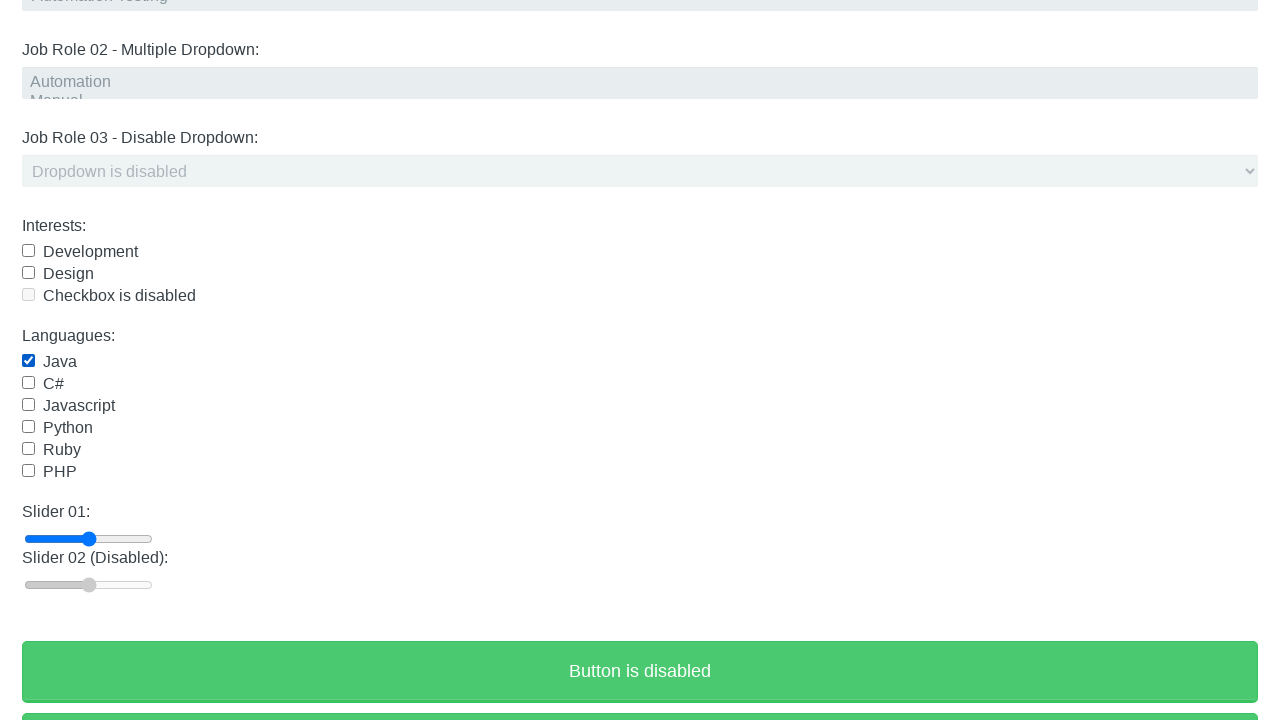

Verified that 'Java' checkbox is selected
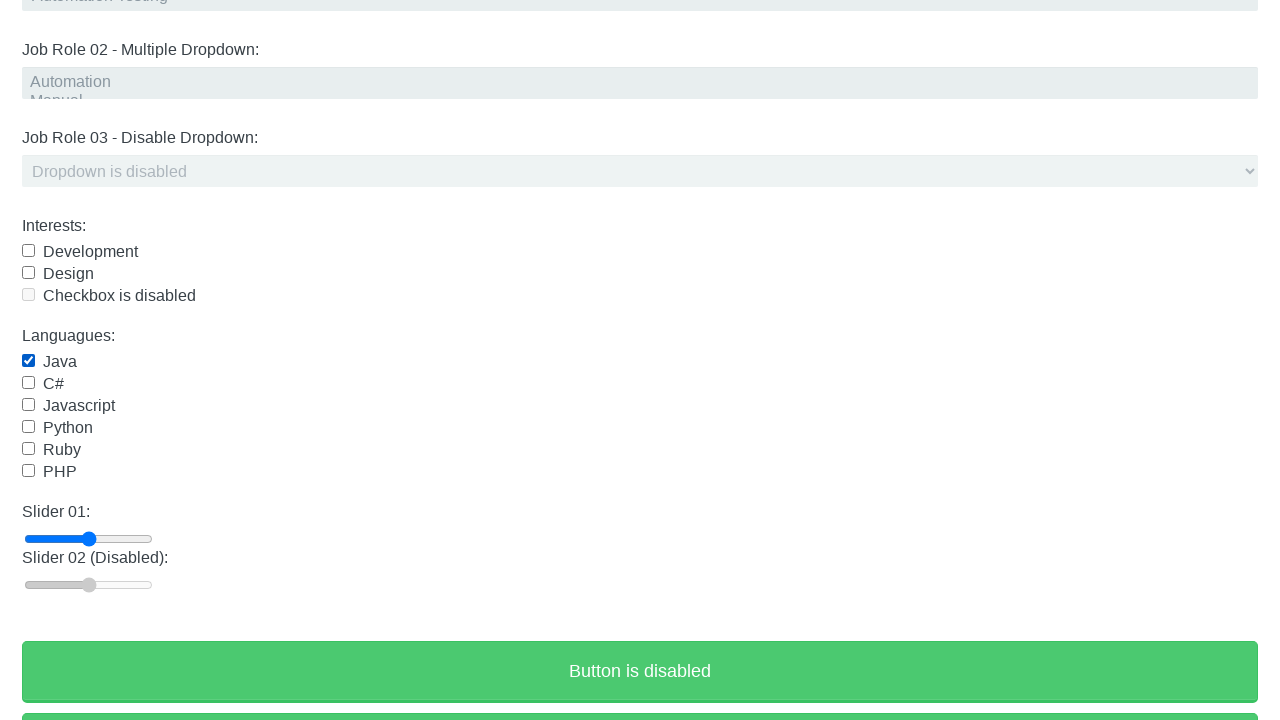

Clicked on 'Java' checkbox again to uncheck it at (28, 361) on #java
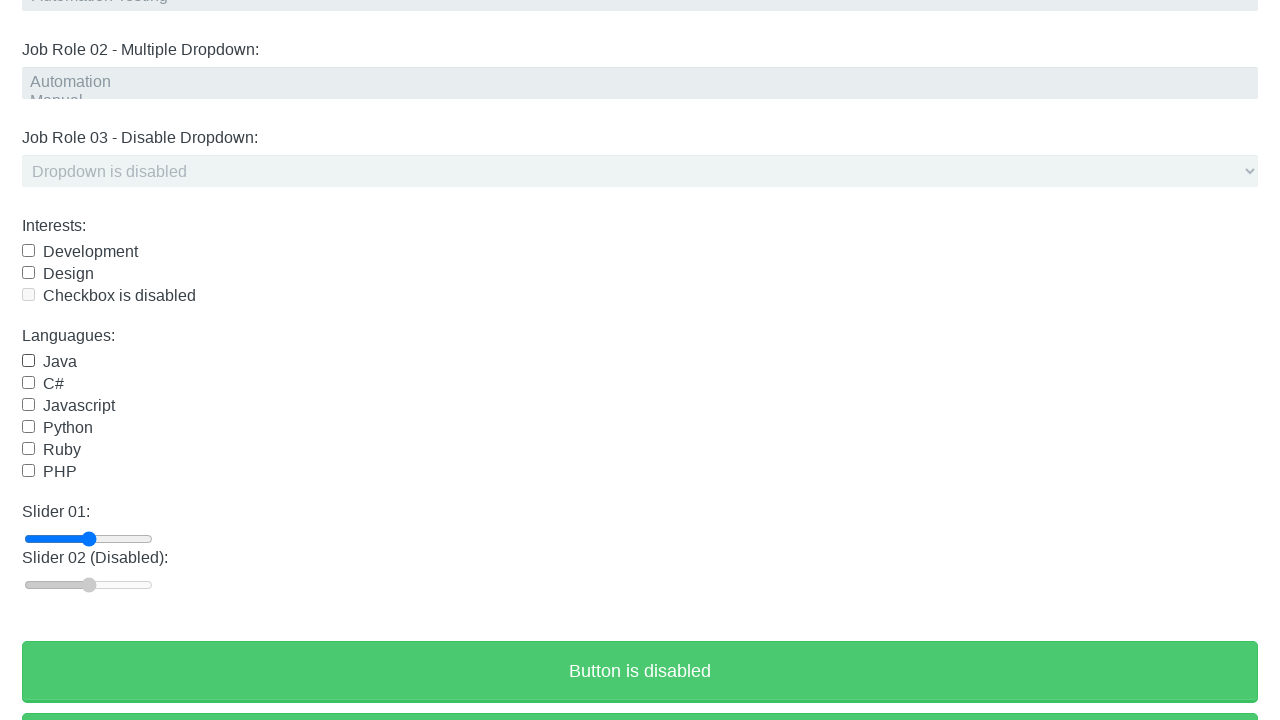

Verified that 'Java' checkbox is now deselected
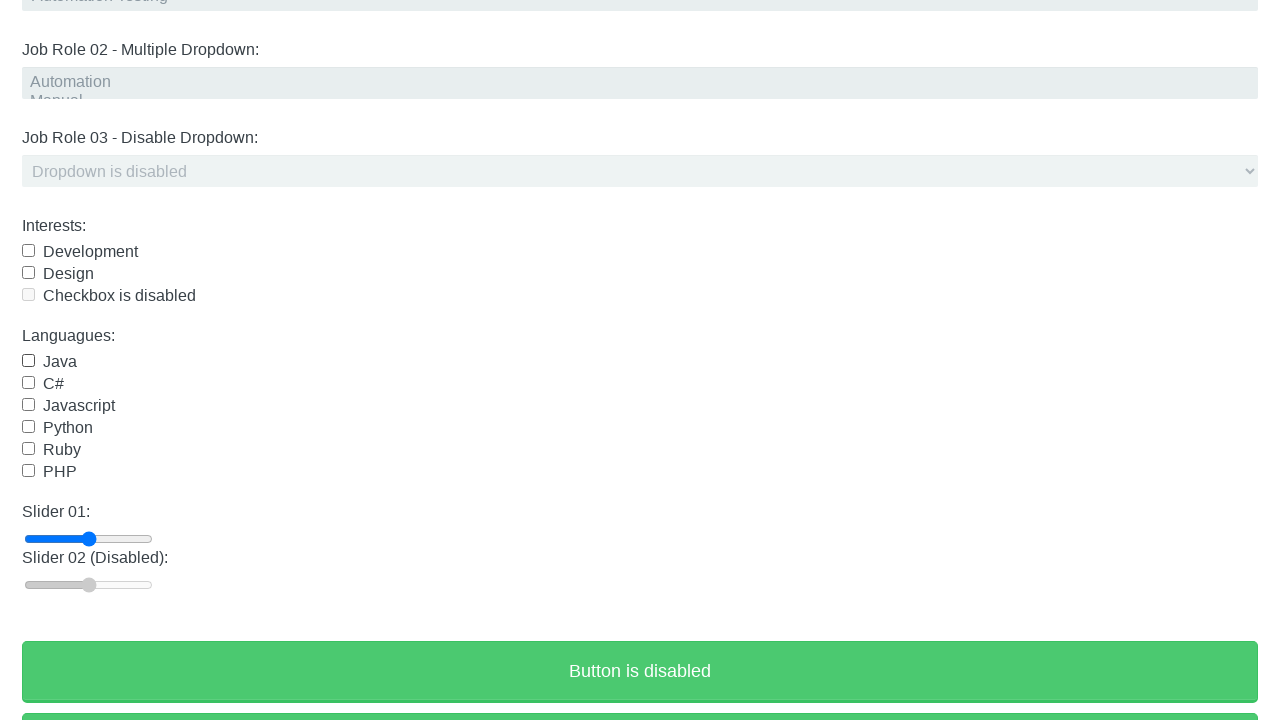

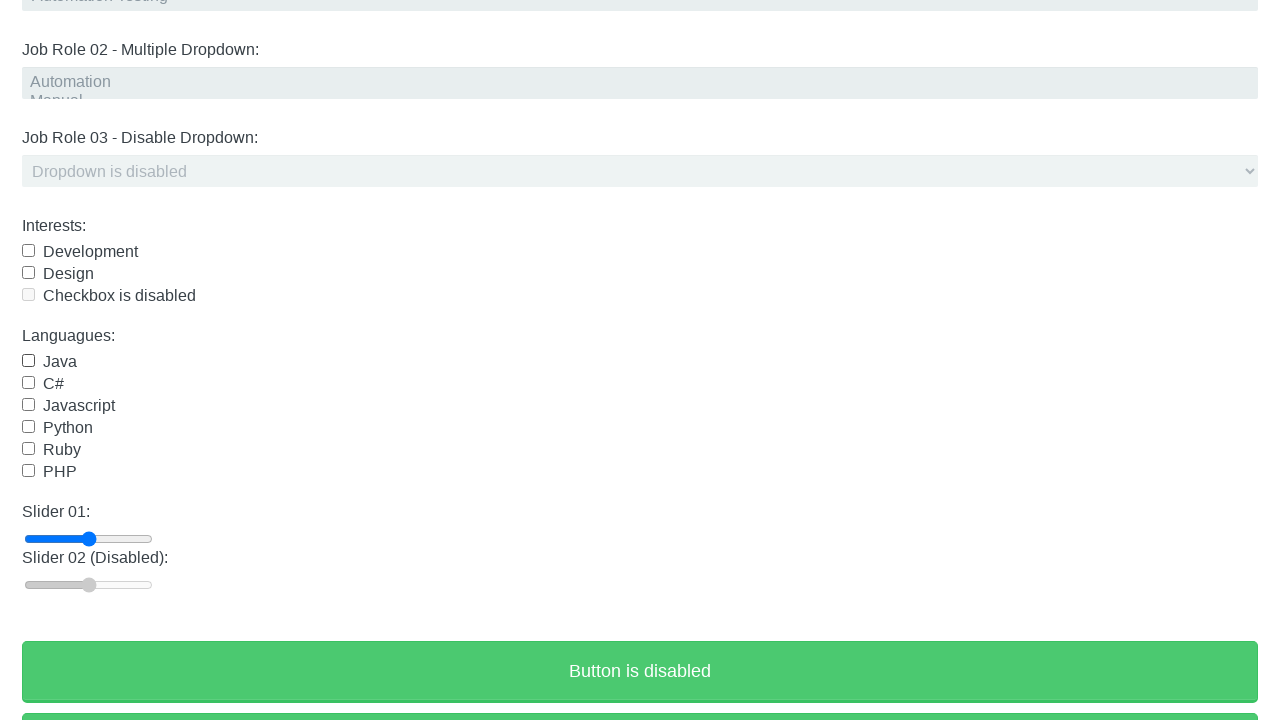